Tests element state verification (displayed/enabled status) on a form, then navigates to another page to test checkbox selection functionality

Starting URL: https://seleniumpractise.blogspot.com/2016/09/how-to-work-with-disable-textbox-or.html

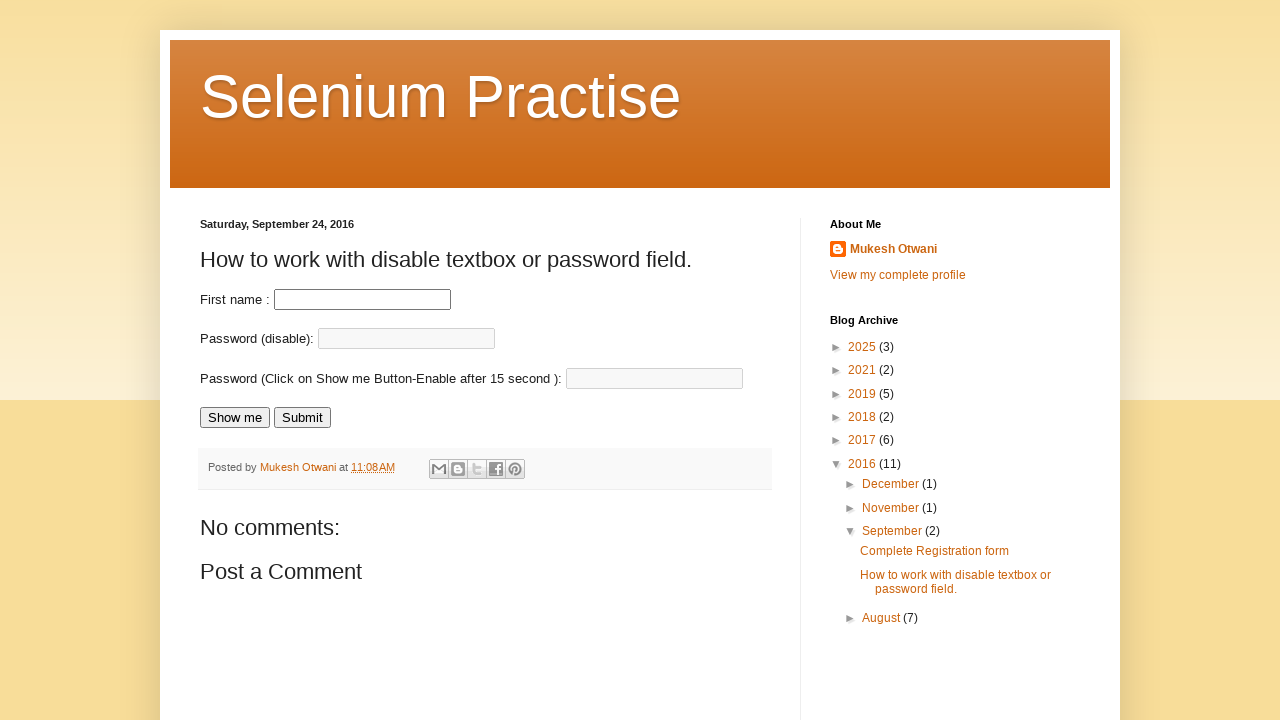

Located password field element
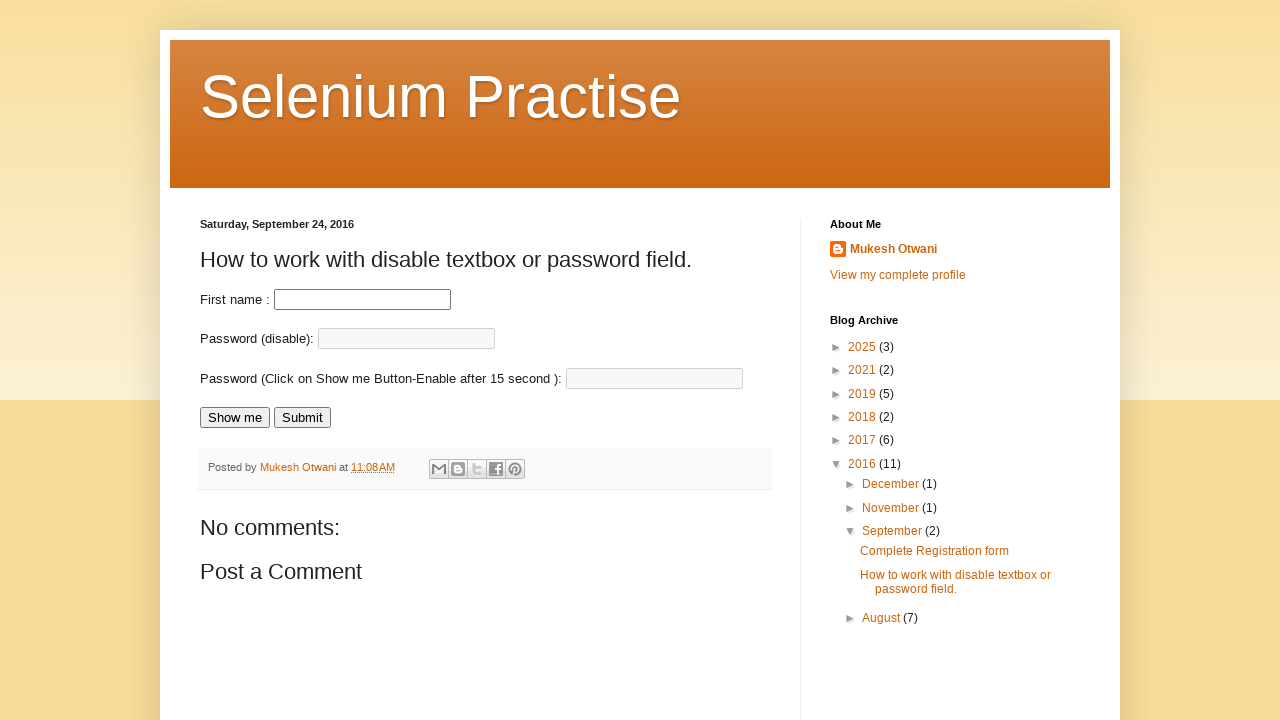

Verified password field is visible
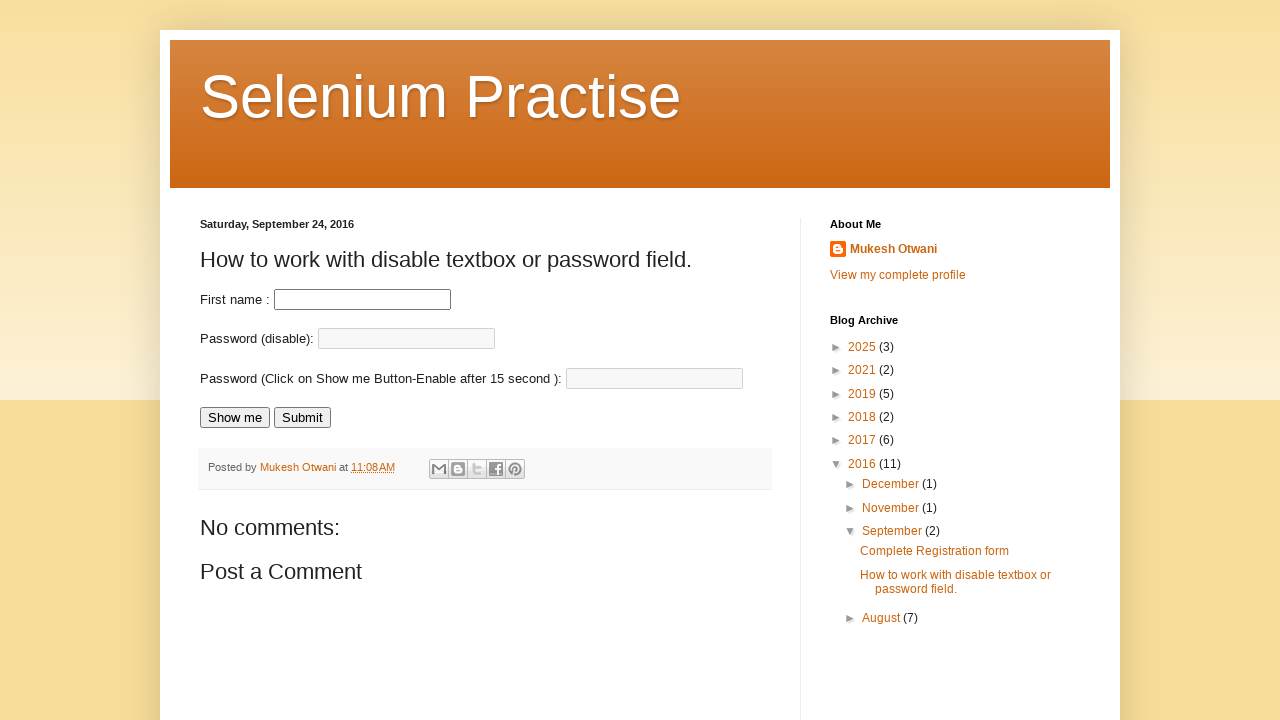

Verified password field is disabled
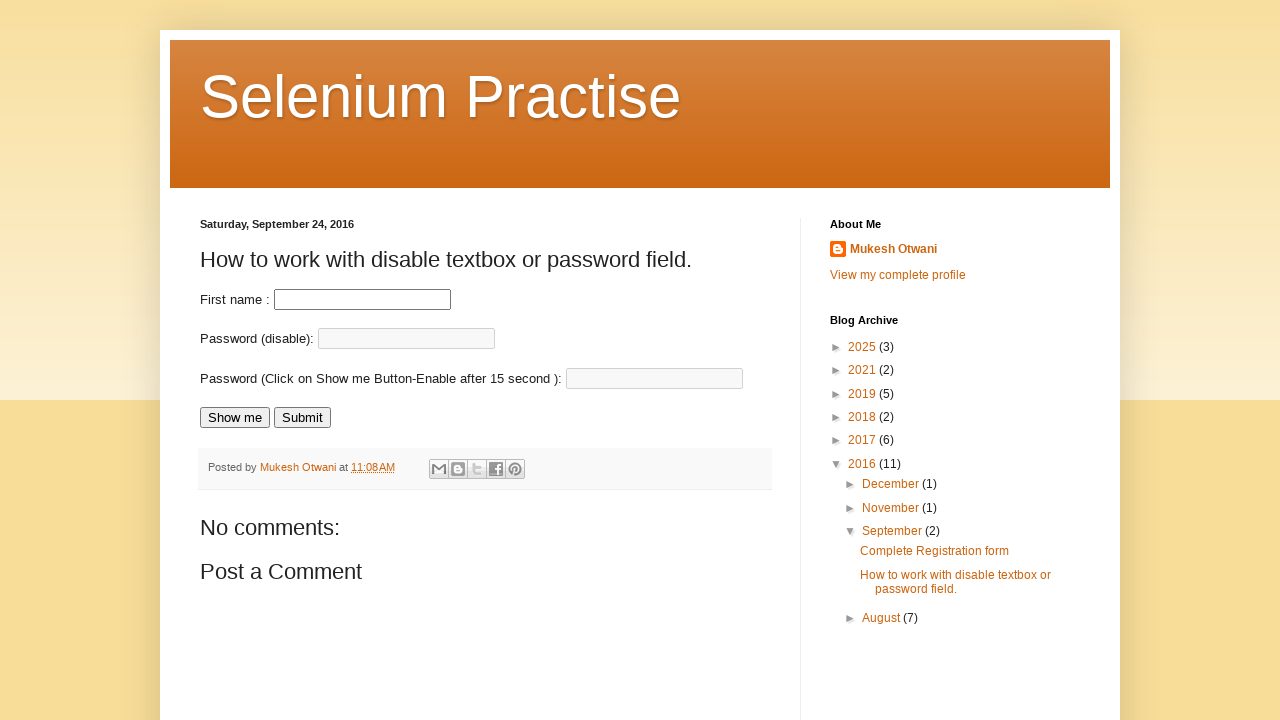

Located first name field element
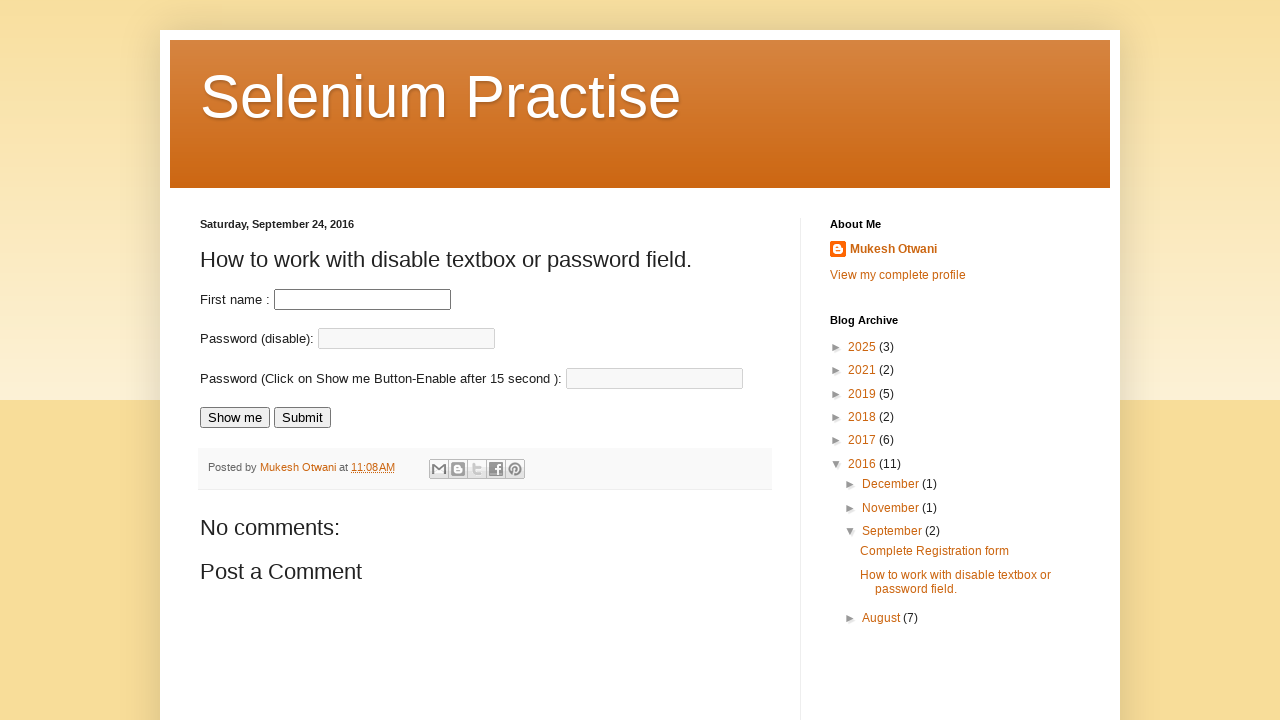

Verified first name field is visible
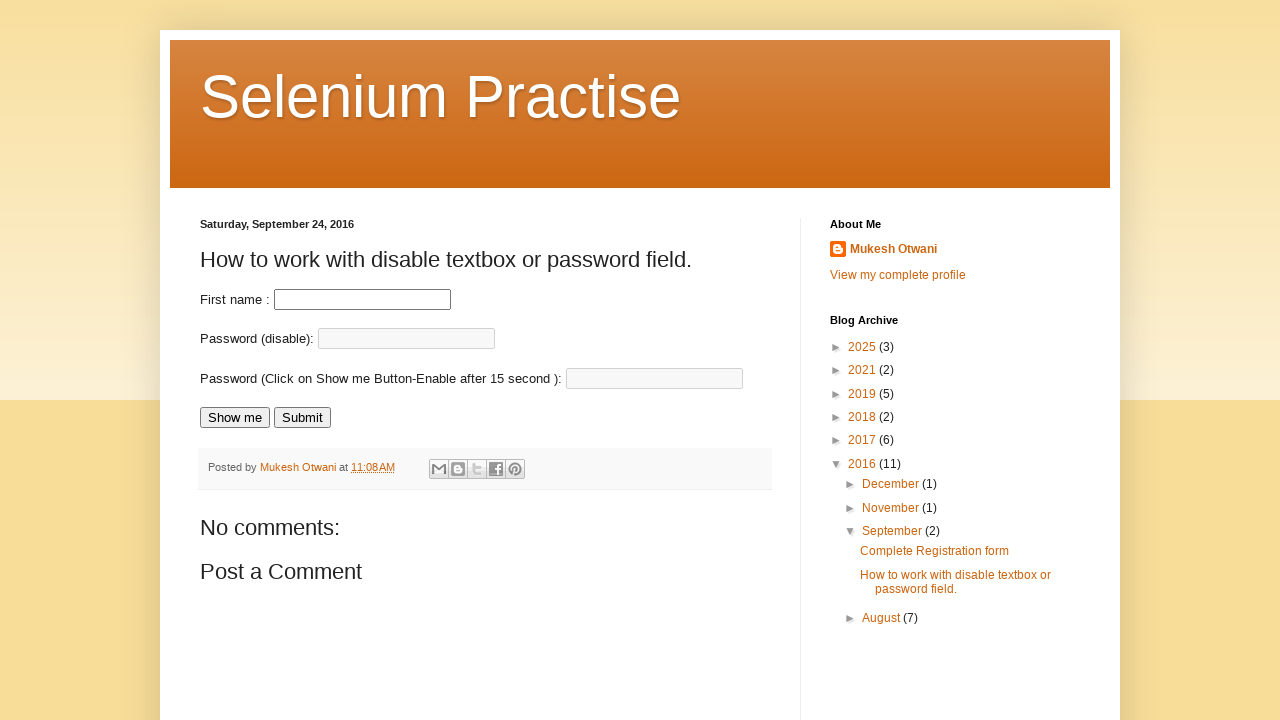

Verified first name field is enabled
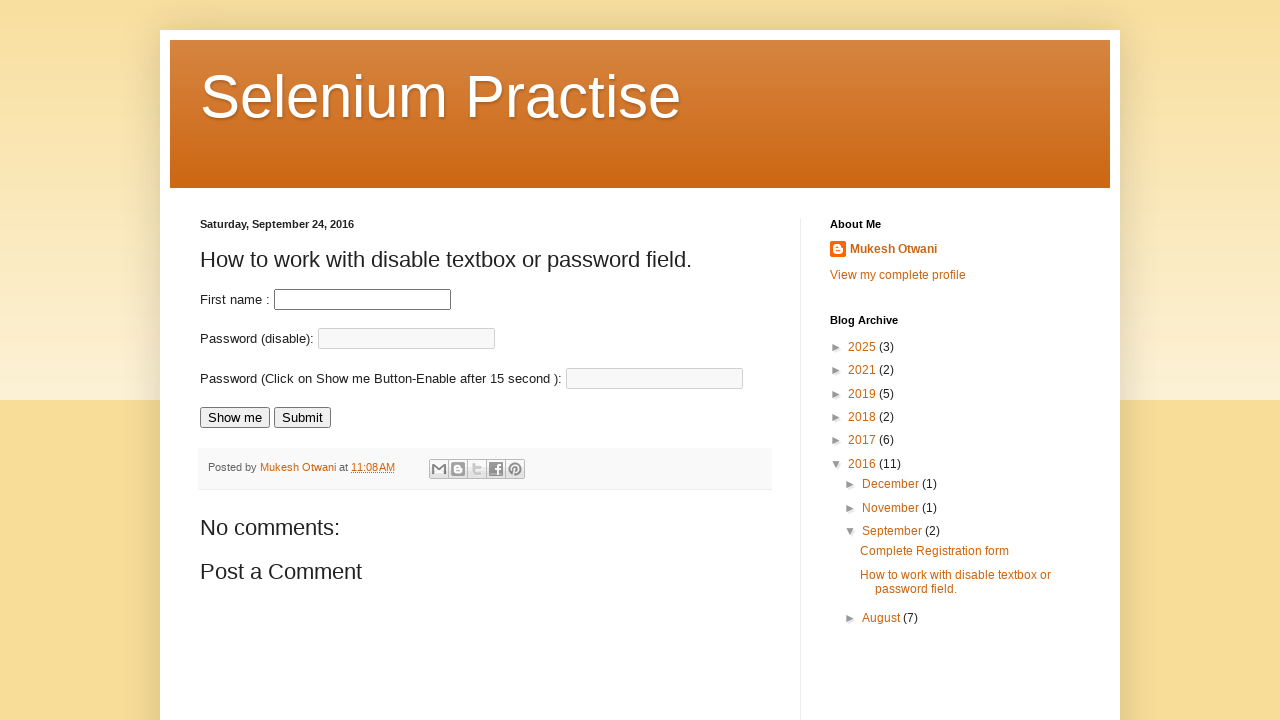

Navigated to OpenCart registration page
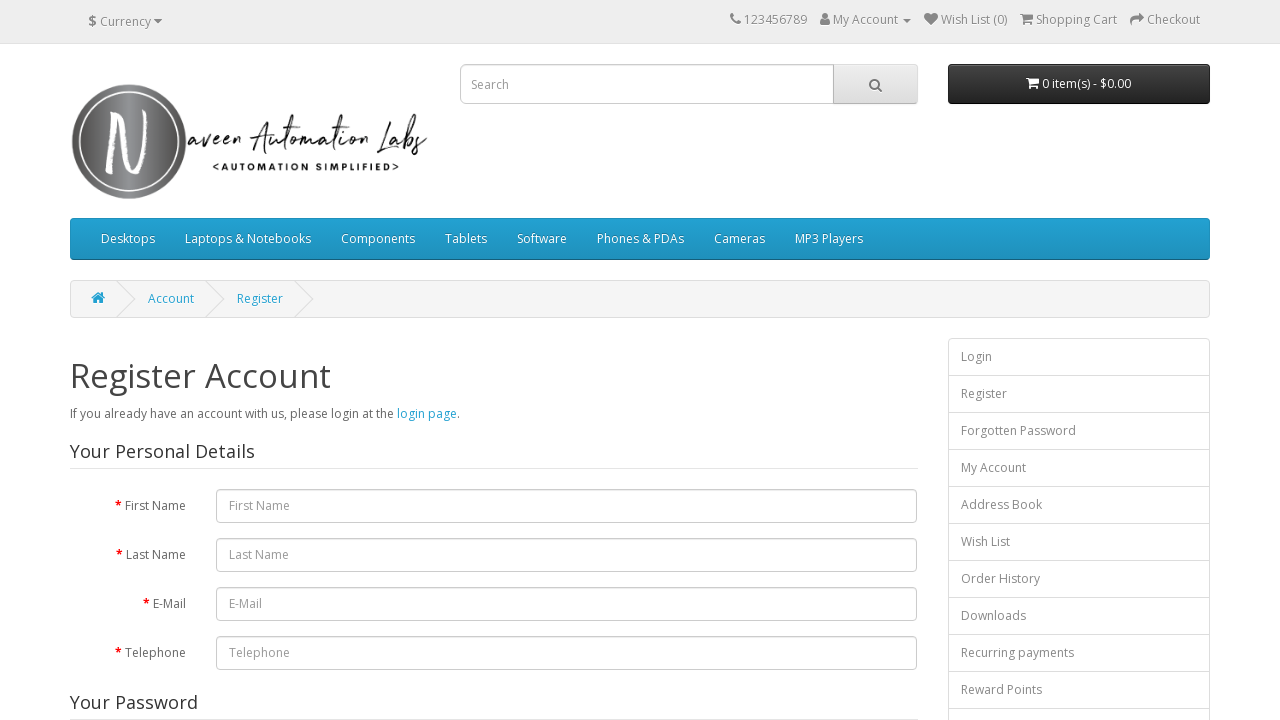

Located policy agreement checkbox element
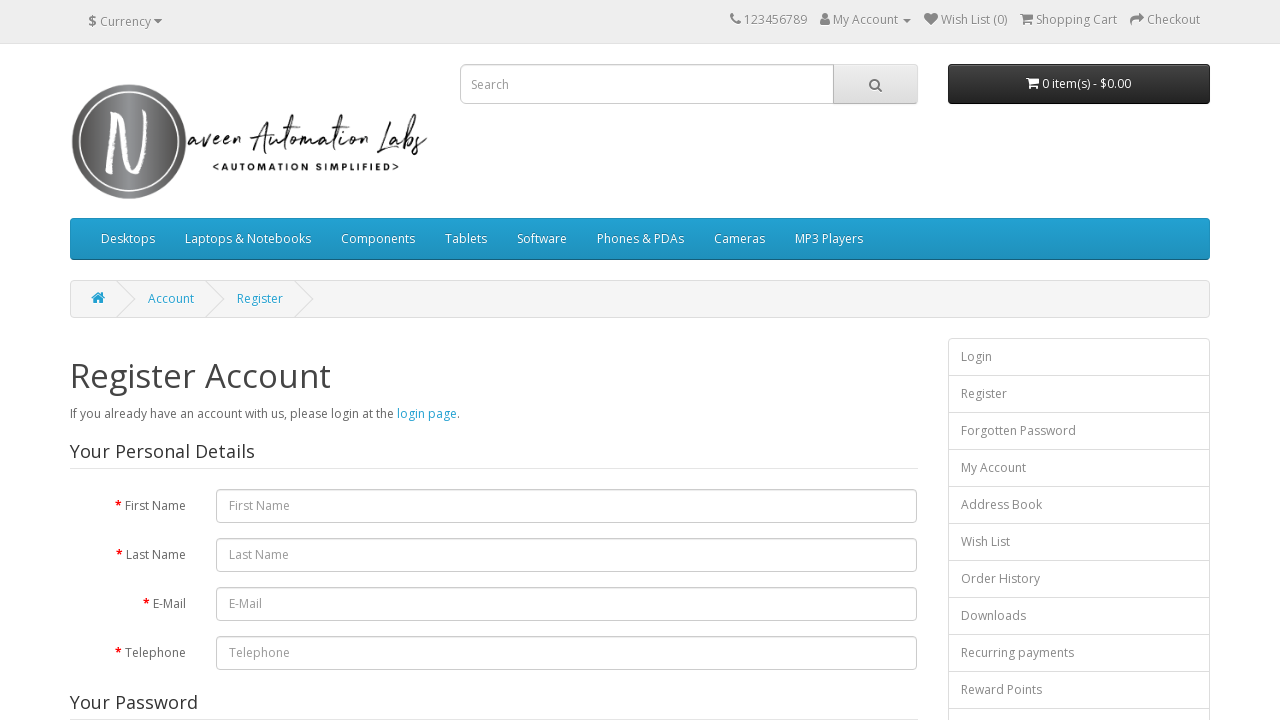

Verified policy checkbox is initially unchecked
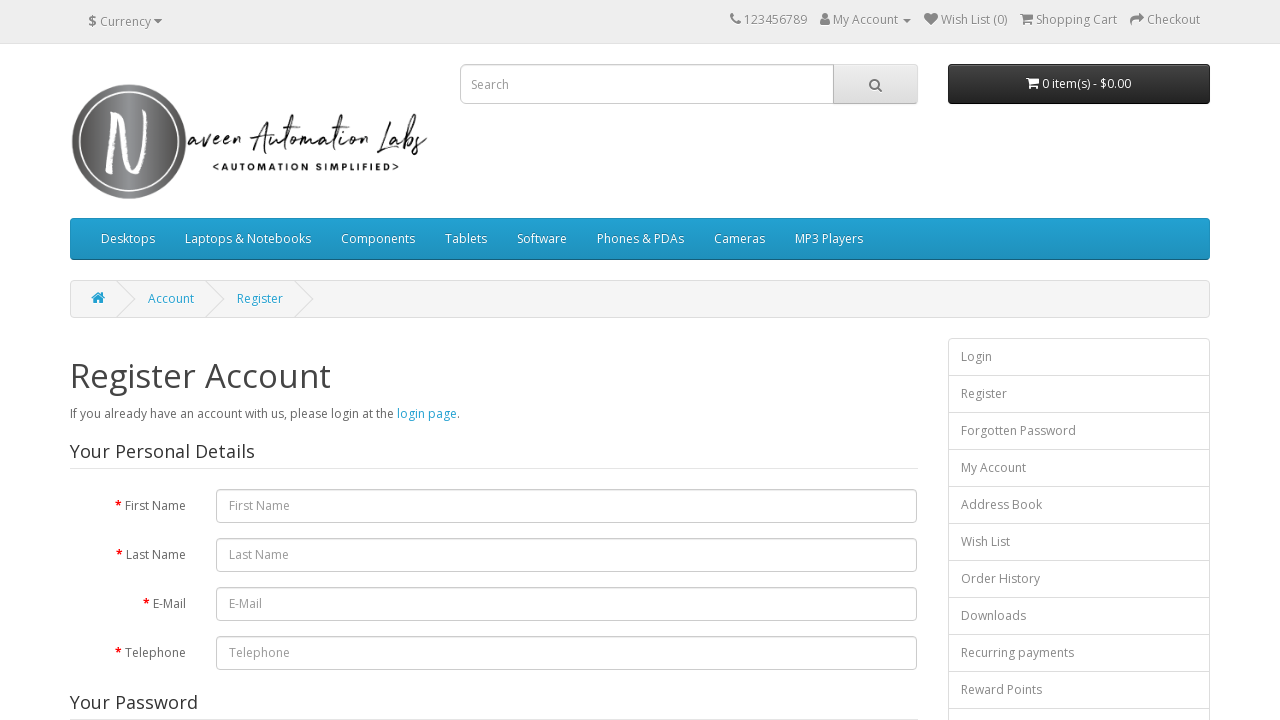

Clicked the policy agreement checkbox at (825, 424) on input[name='agree']
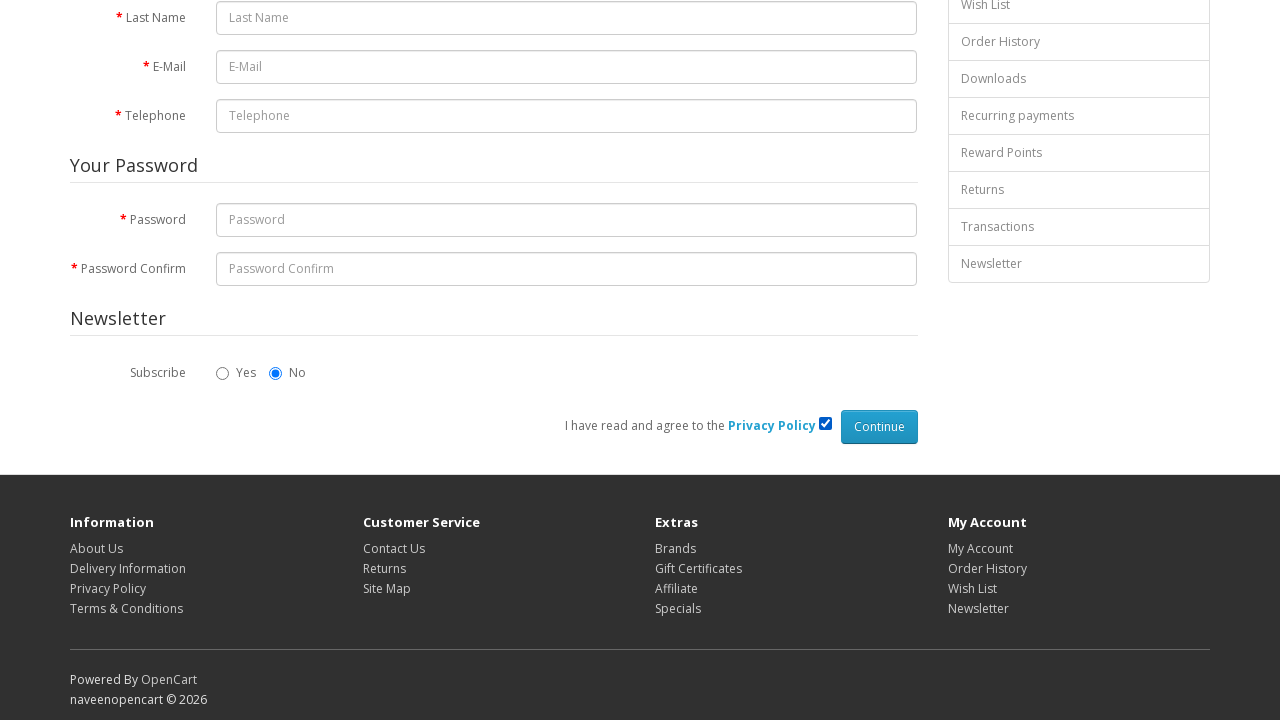

Verified policy checkbox is now checked
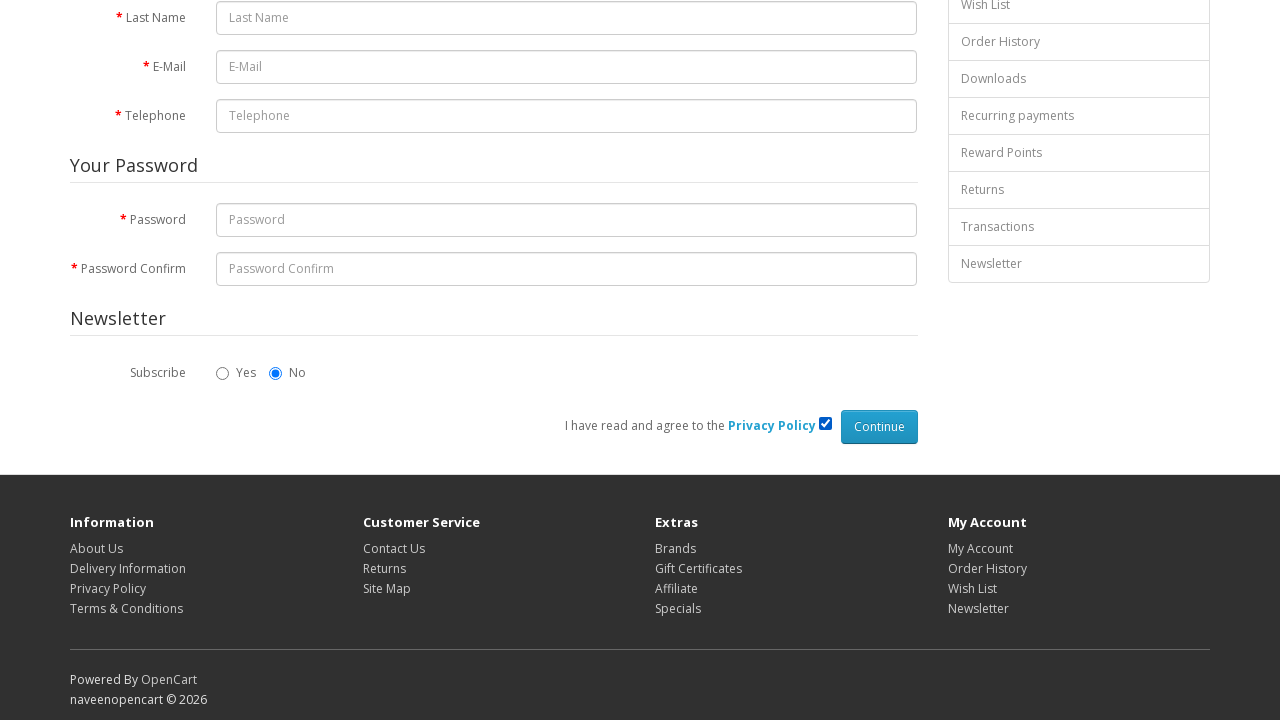

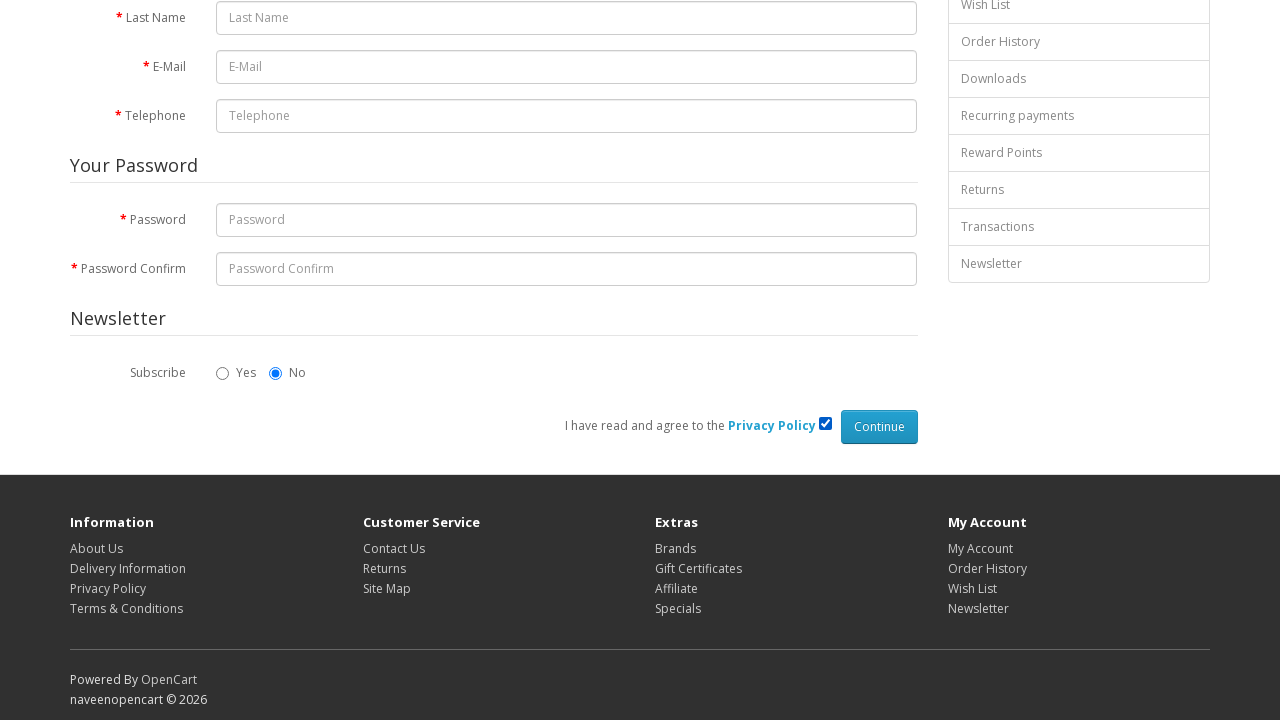